Tests drag and drop functionality by dragging an element from one location and dropping it to another target element

Starting URL: https://testautomationpractice.blogspot.com/

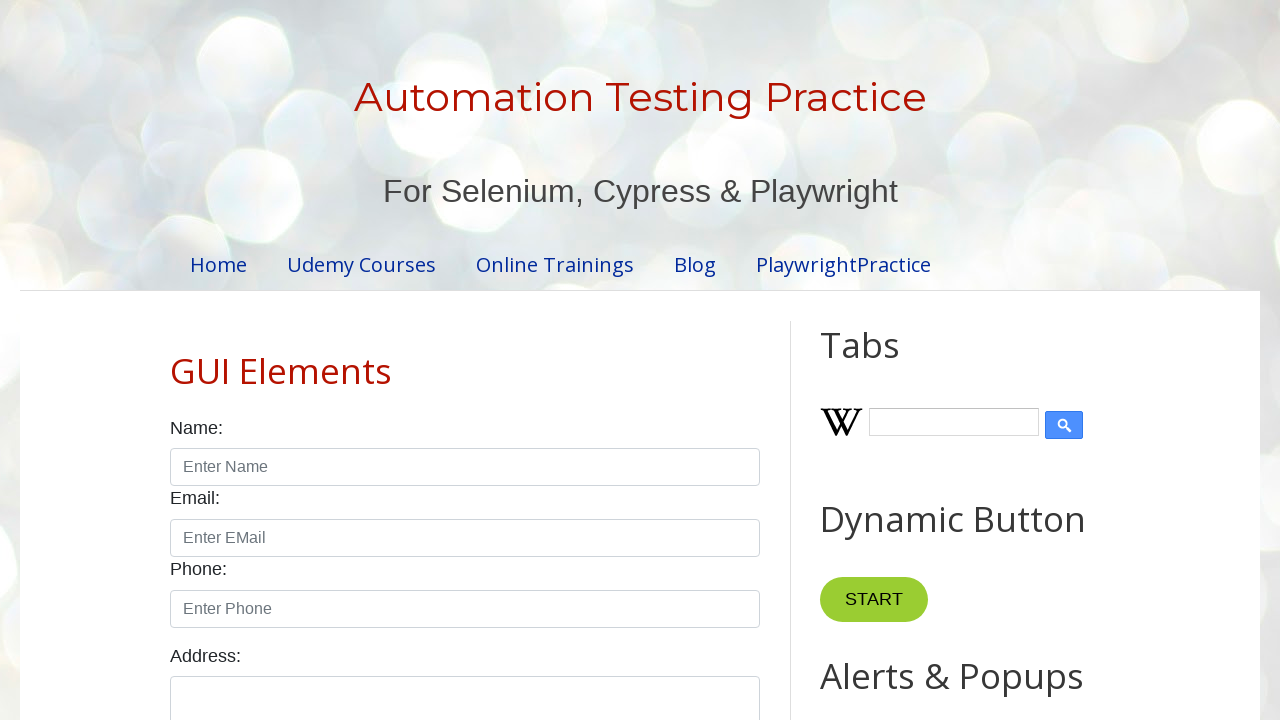

Located draggable element with ID 'draggable'
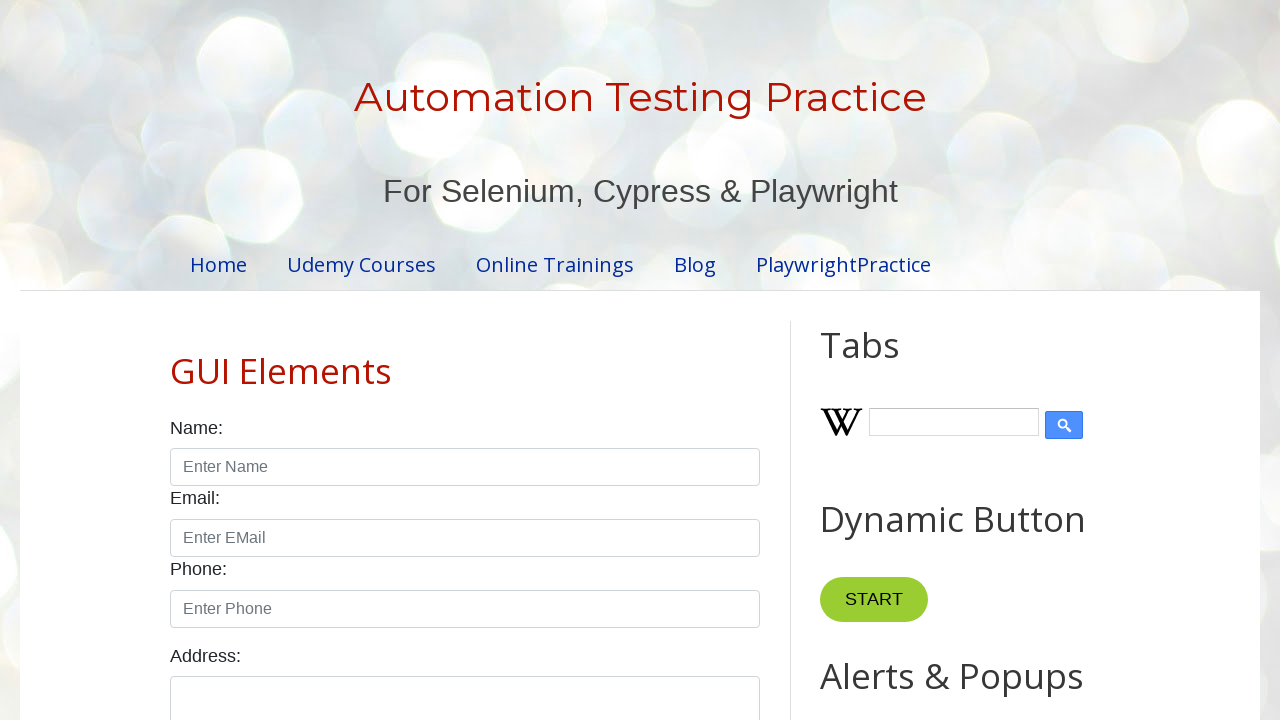

Located droppable target element with ID 'droppable'
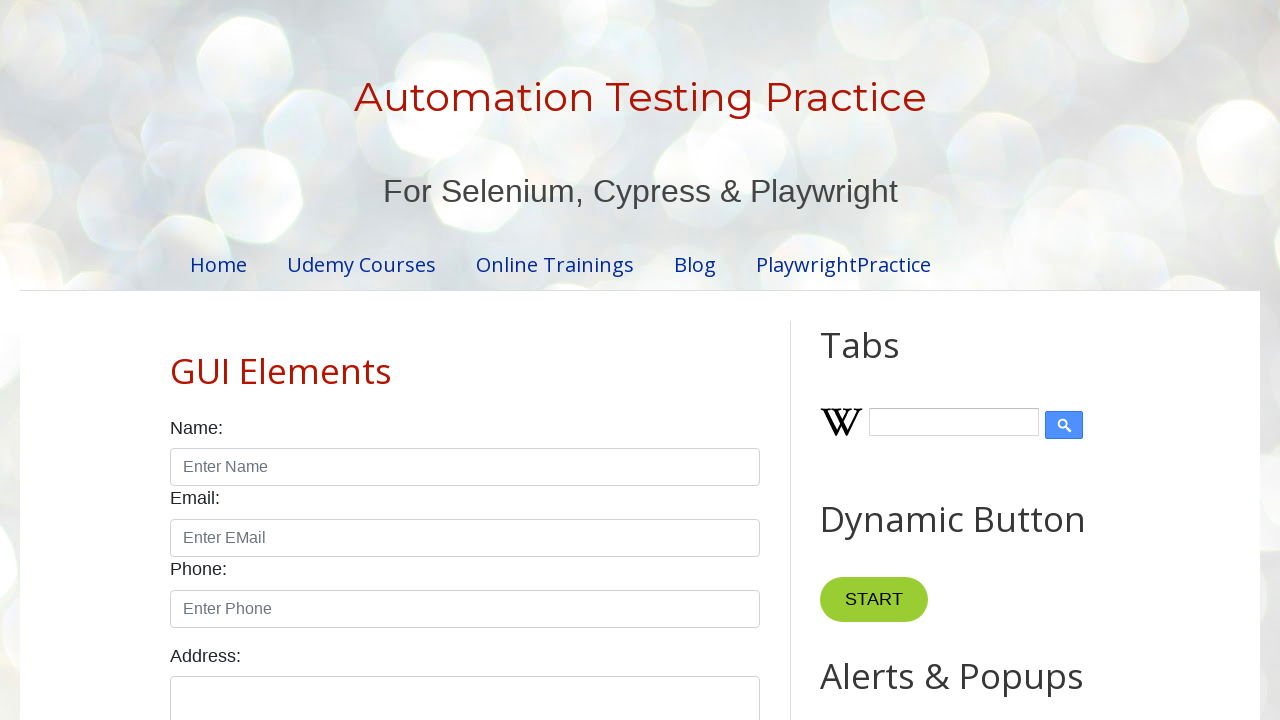

Dragged element from source to droppable target location at (1015, 386)
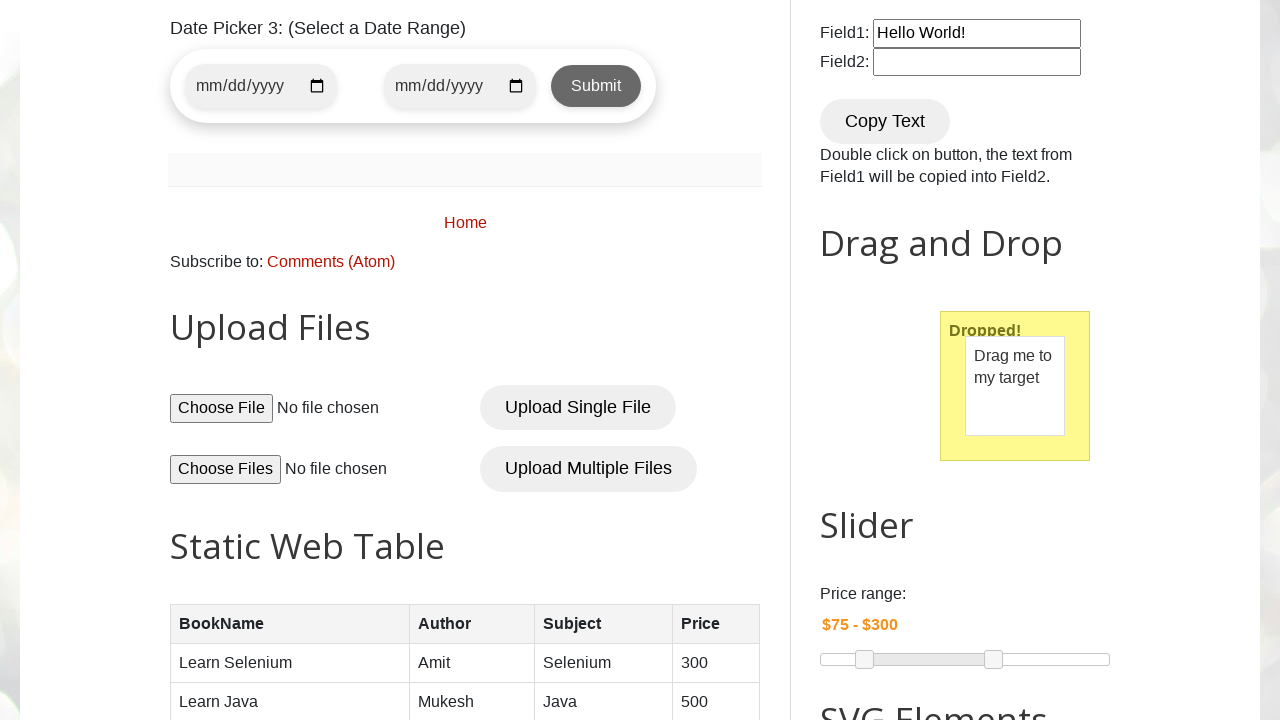

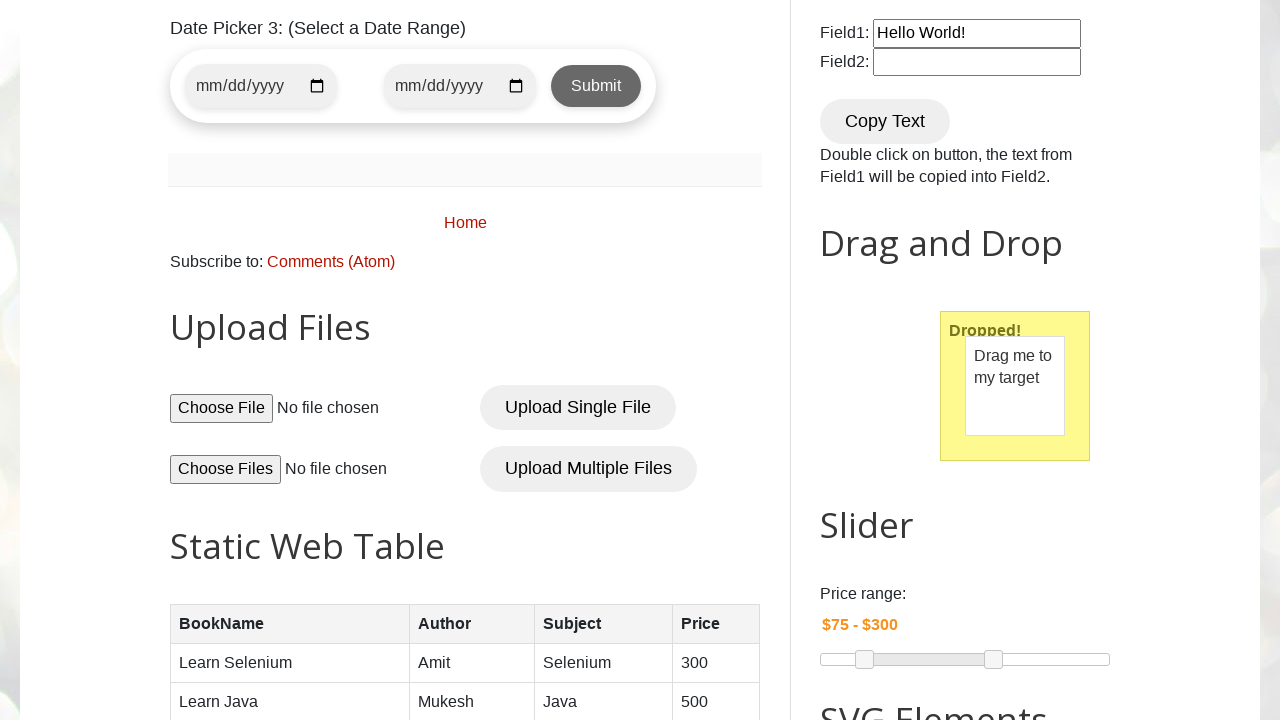